Navigates to the Angular demo application and clicks on the library navigation button to access the library section.

Starting URL: https://rahulshettyacademy.com/angularAppdemo/

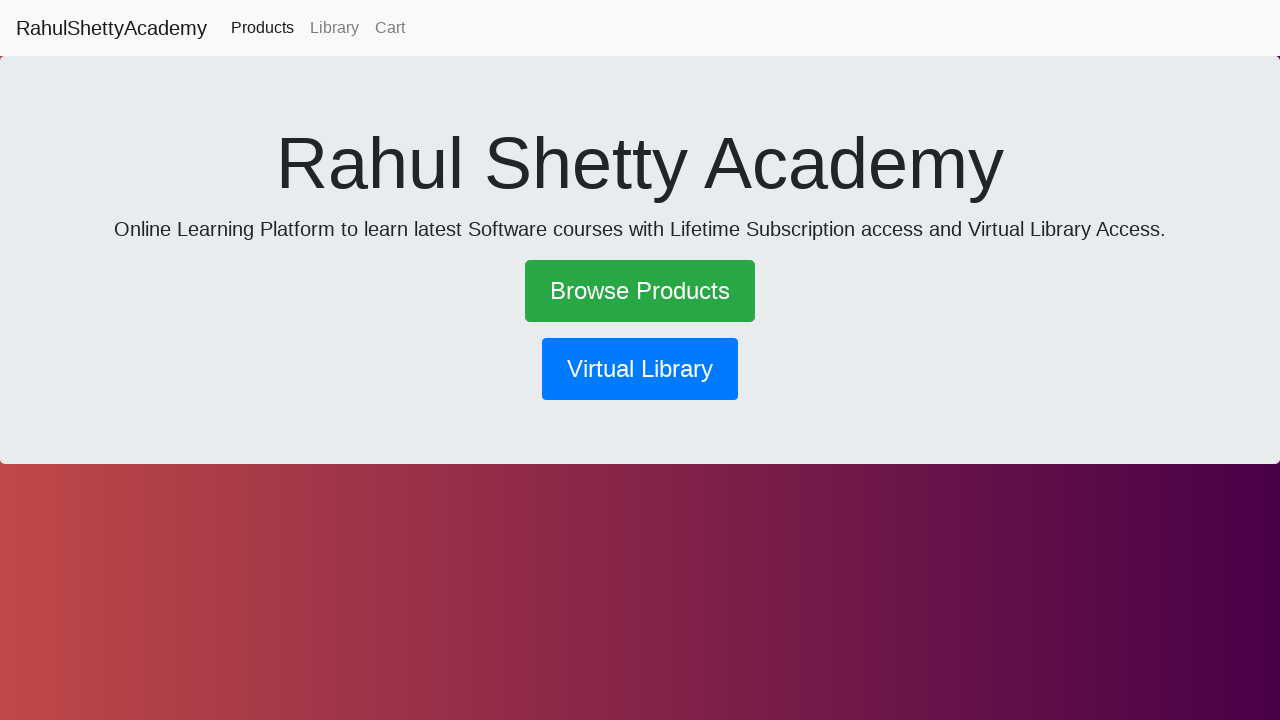

Clicked the library navigation button at (640, 369) on button[routerlink*='library']
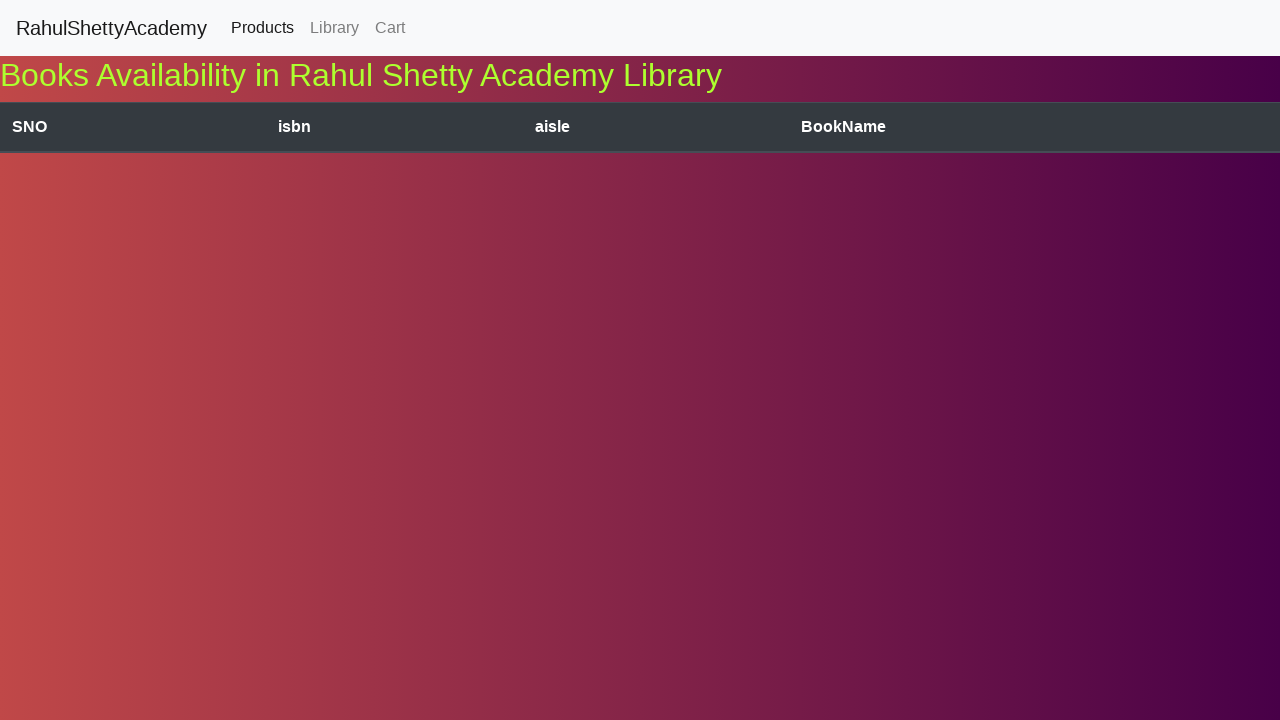

Waited for network to become idle after navigation
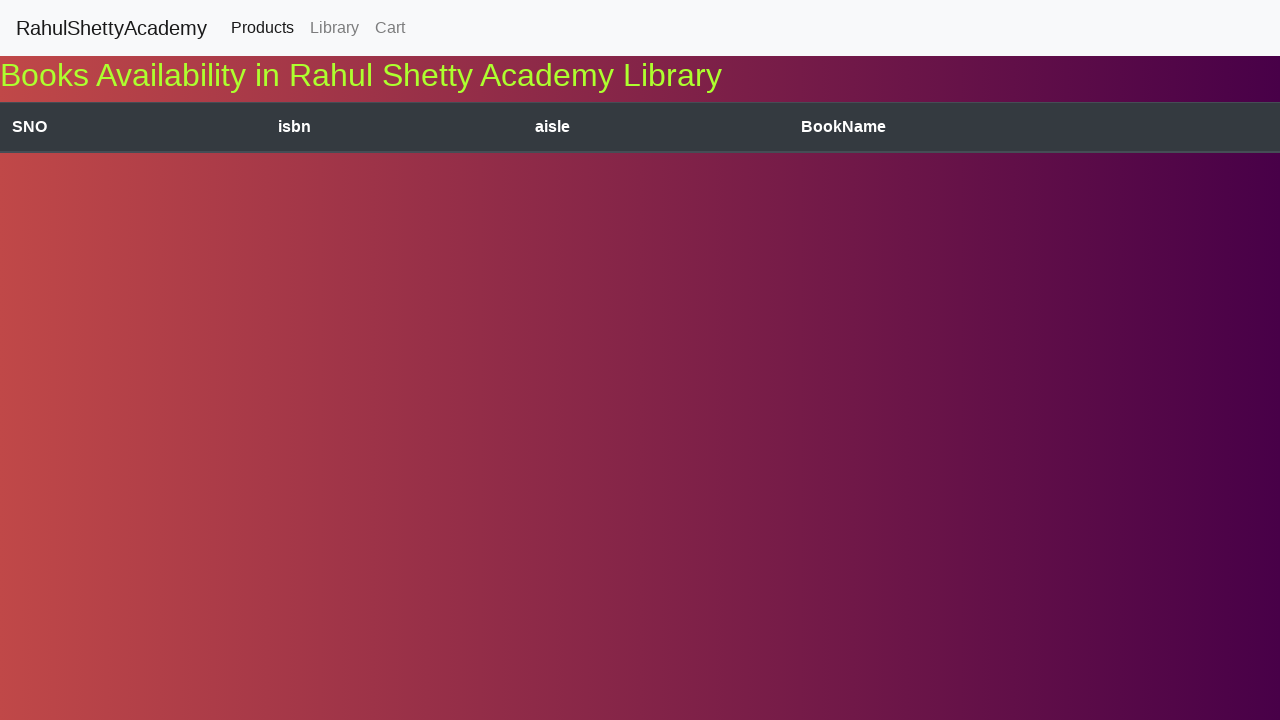

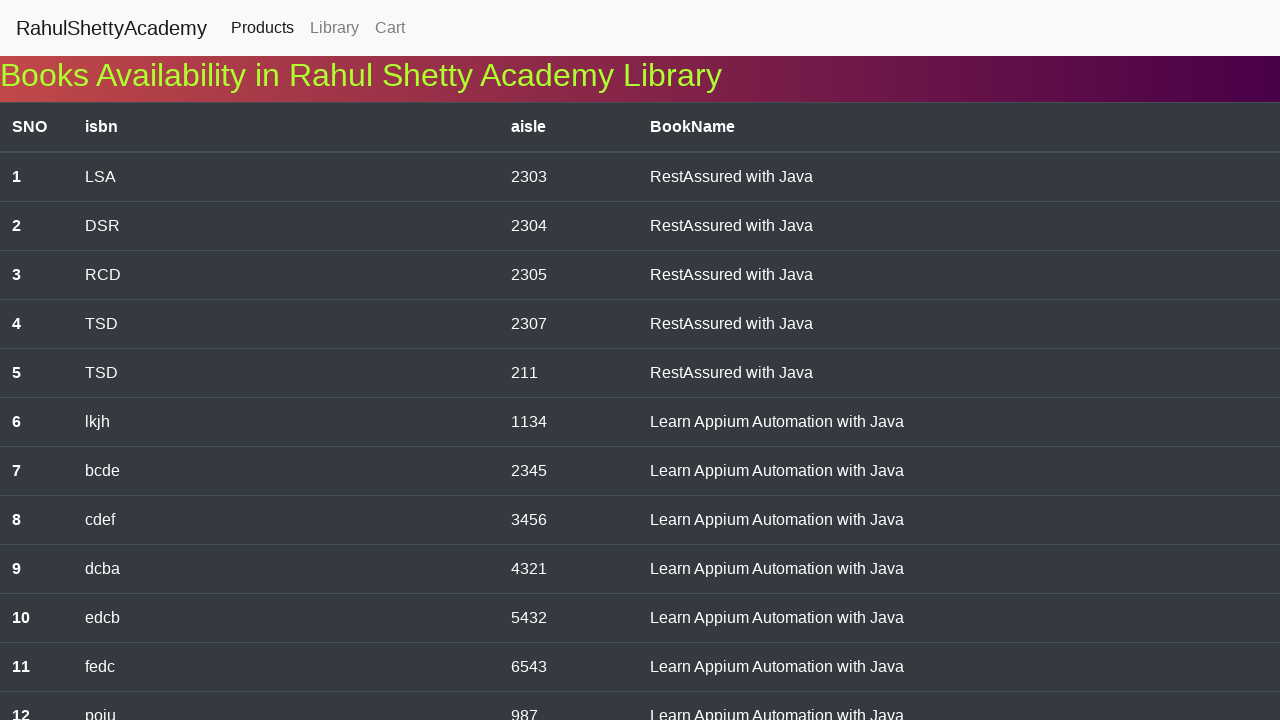